Tests JavaScript alert handling by clicking a button that triggers an alert and then accepting the alert dialog

Starting URL: https://the-internet.herokuapp.com/javascript_alerts

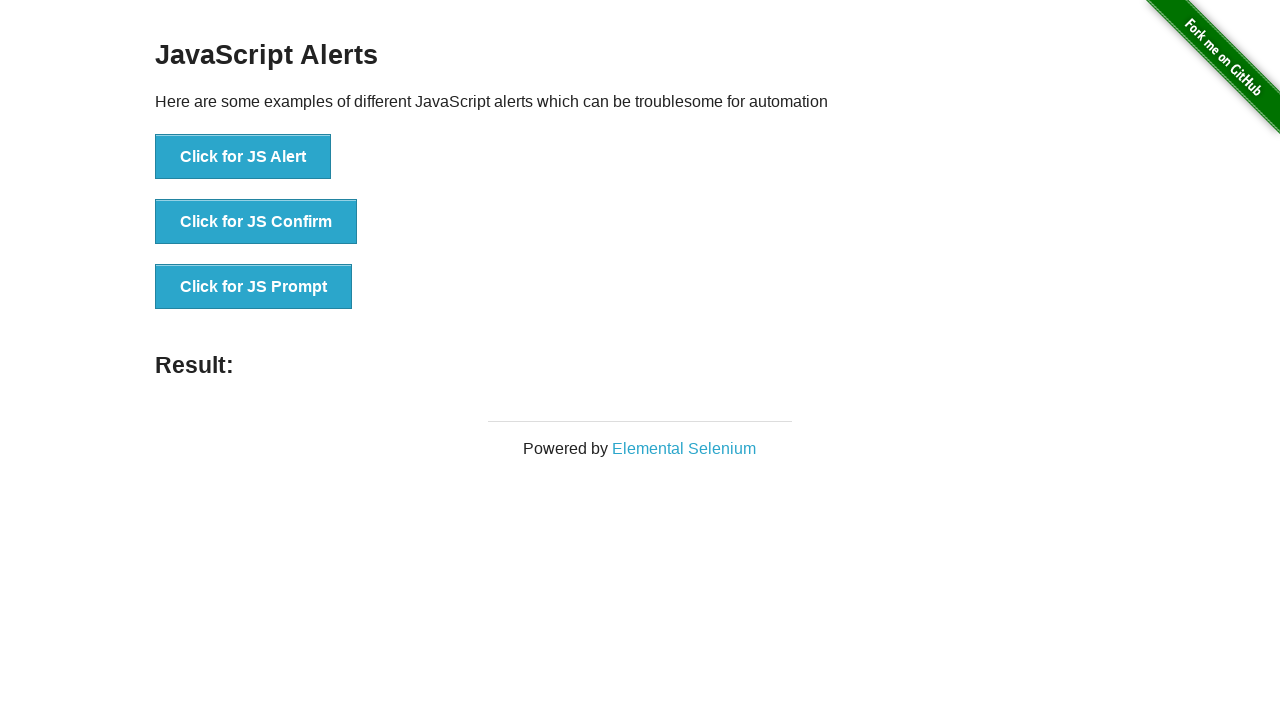

Clicked button to trigger JavaScript alert at (243, 157) on button:text('Click for JS Alert')
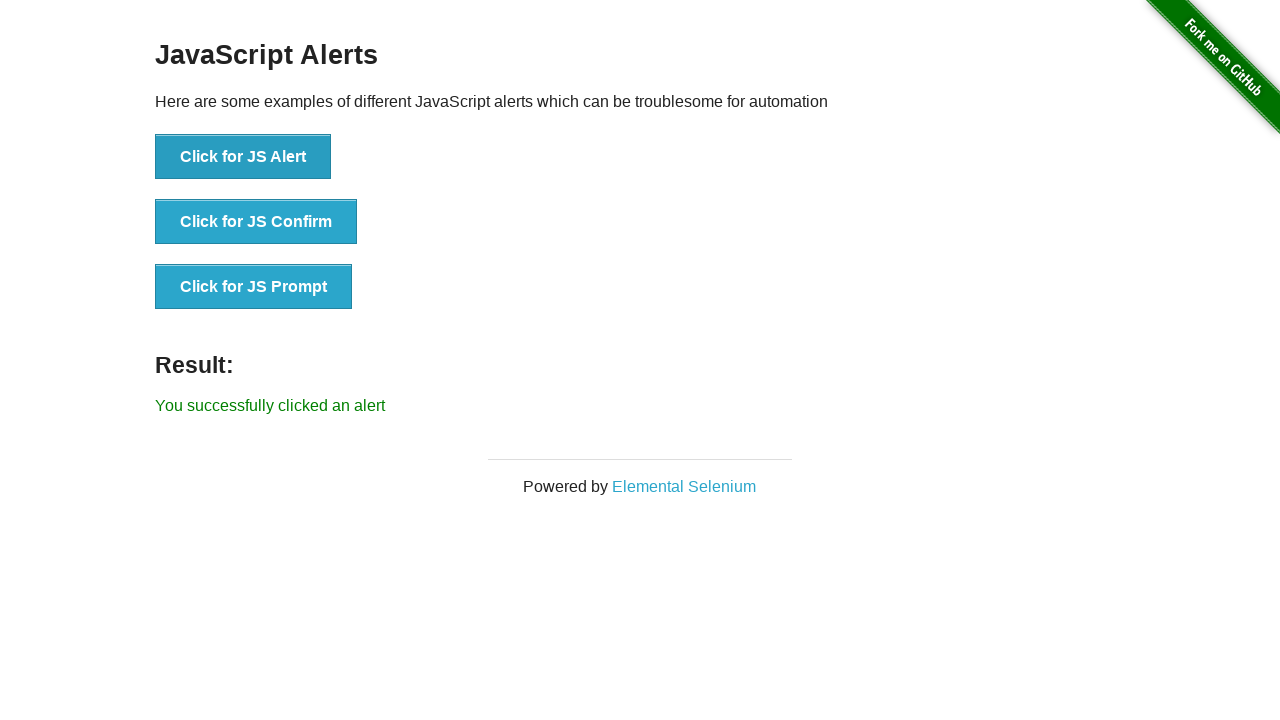

Set up dialog handler to accept alert
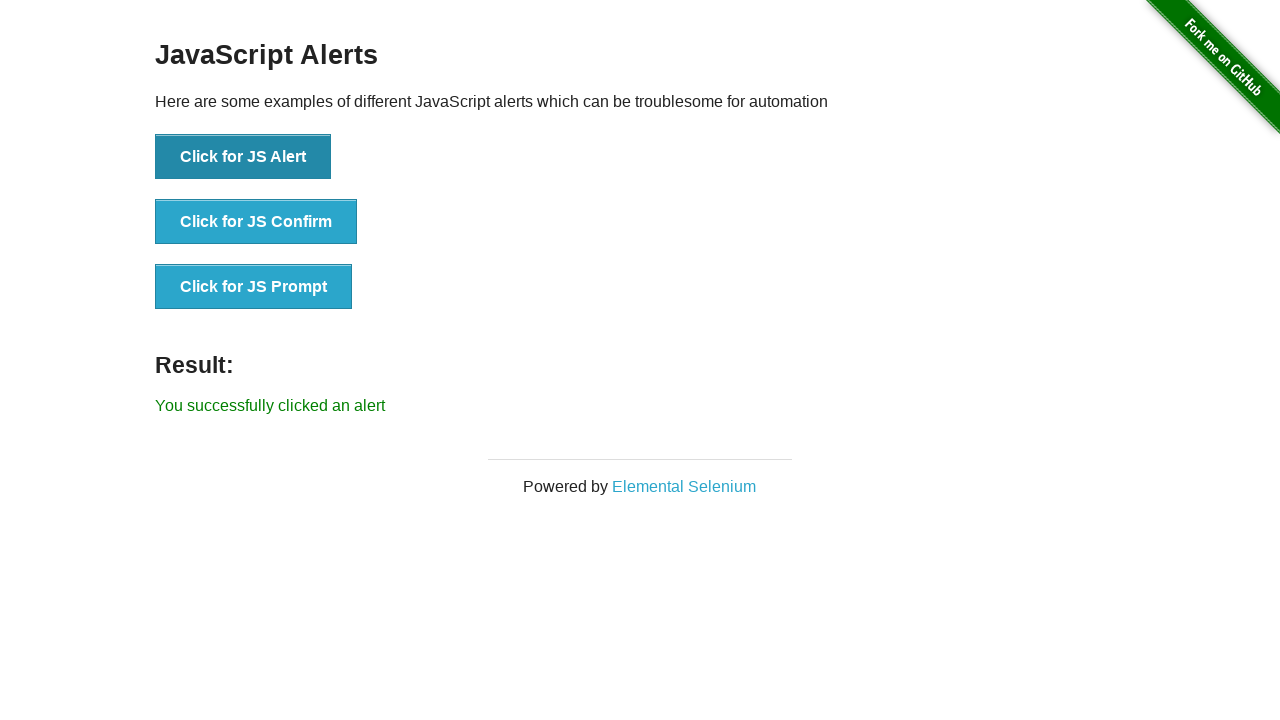

Alert was accepted and result message appeared
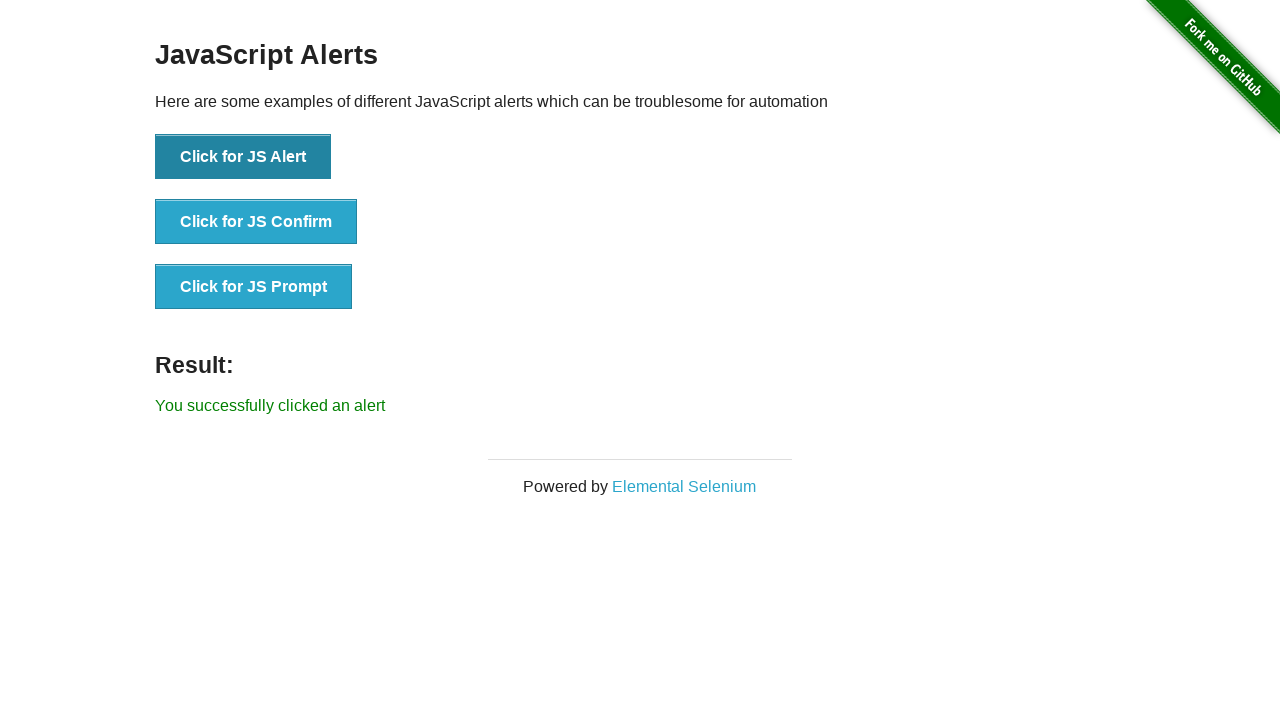

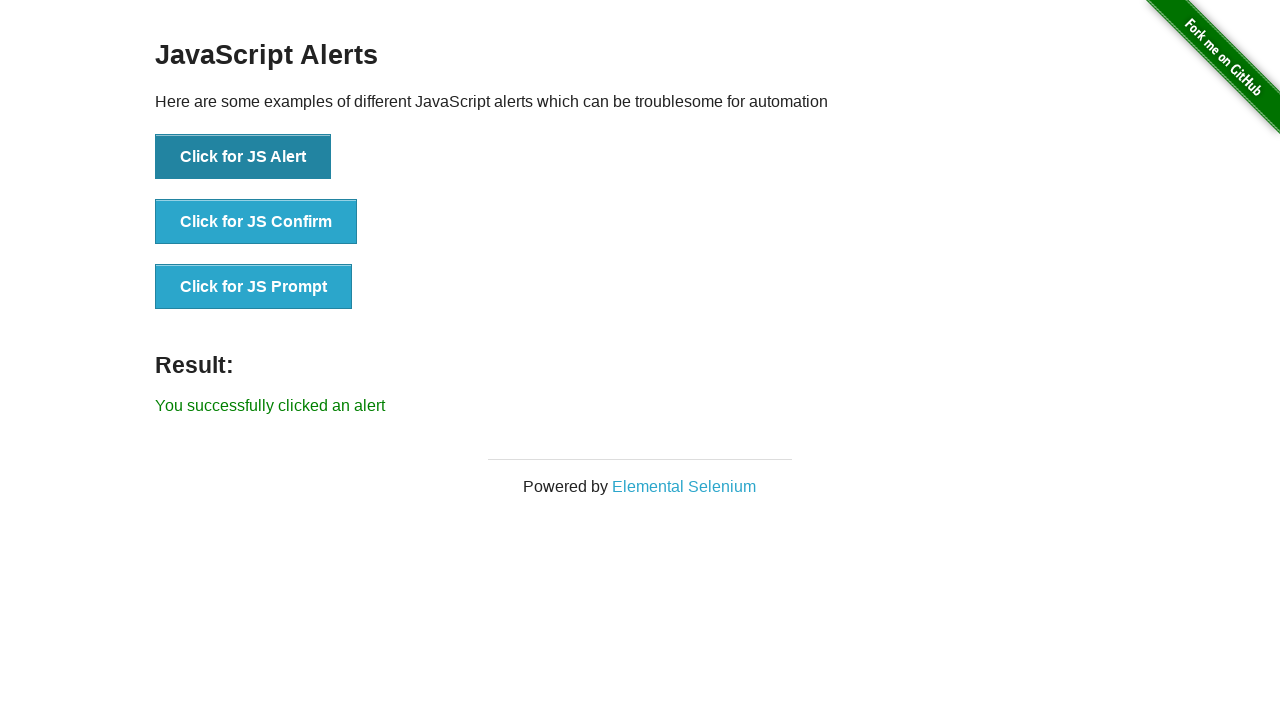